Tests a jQuery UI price range slider by dragging the left handle to the right and the right handle to the left to adjust the price range.

Starting URL: https://www.jqueryscript.net/demo/Price-Range-Slider-jQuery-UI/

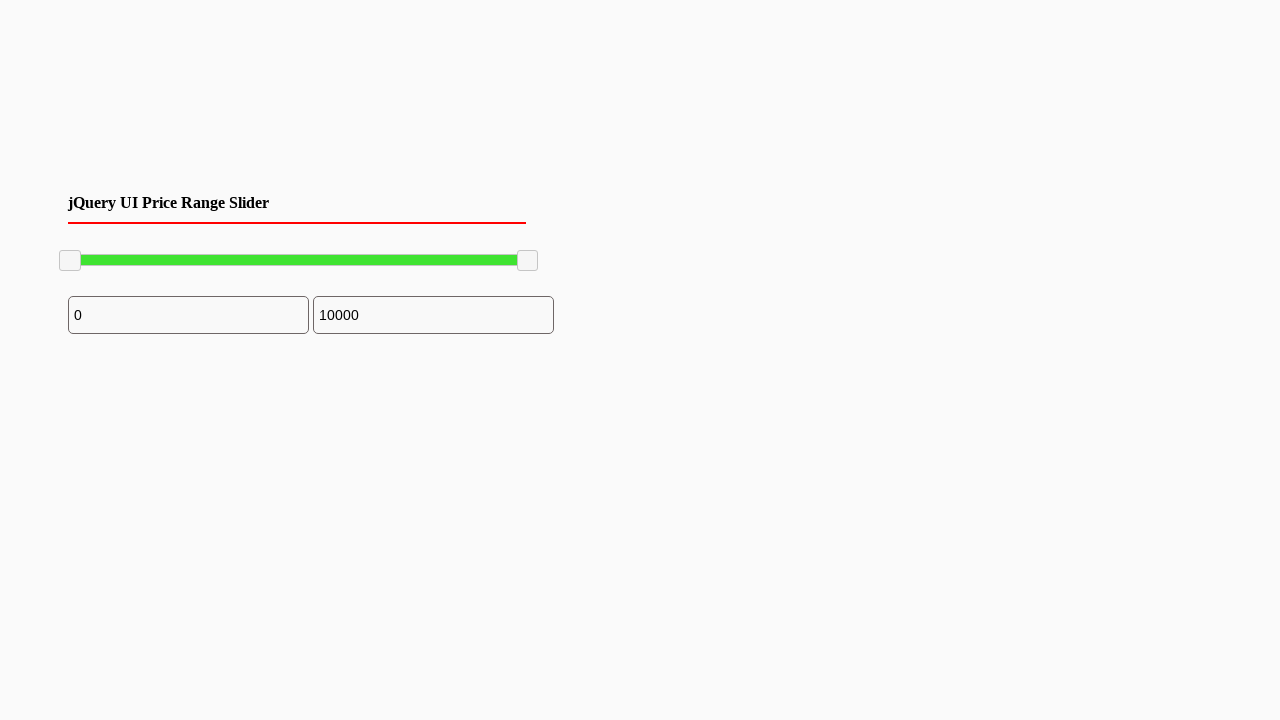

Located the left slider handle
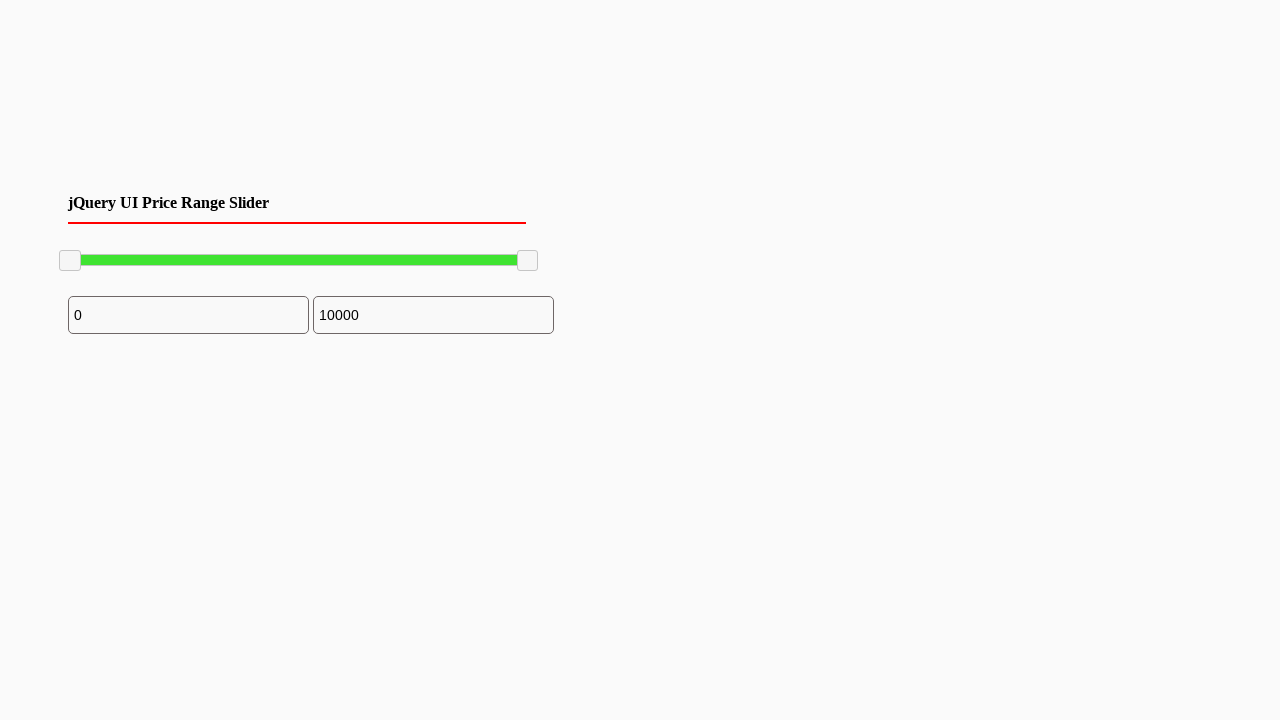

Located the right slider handle
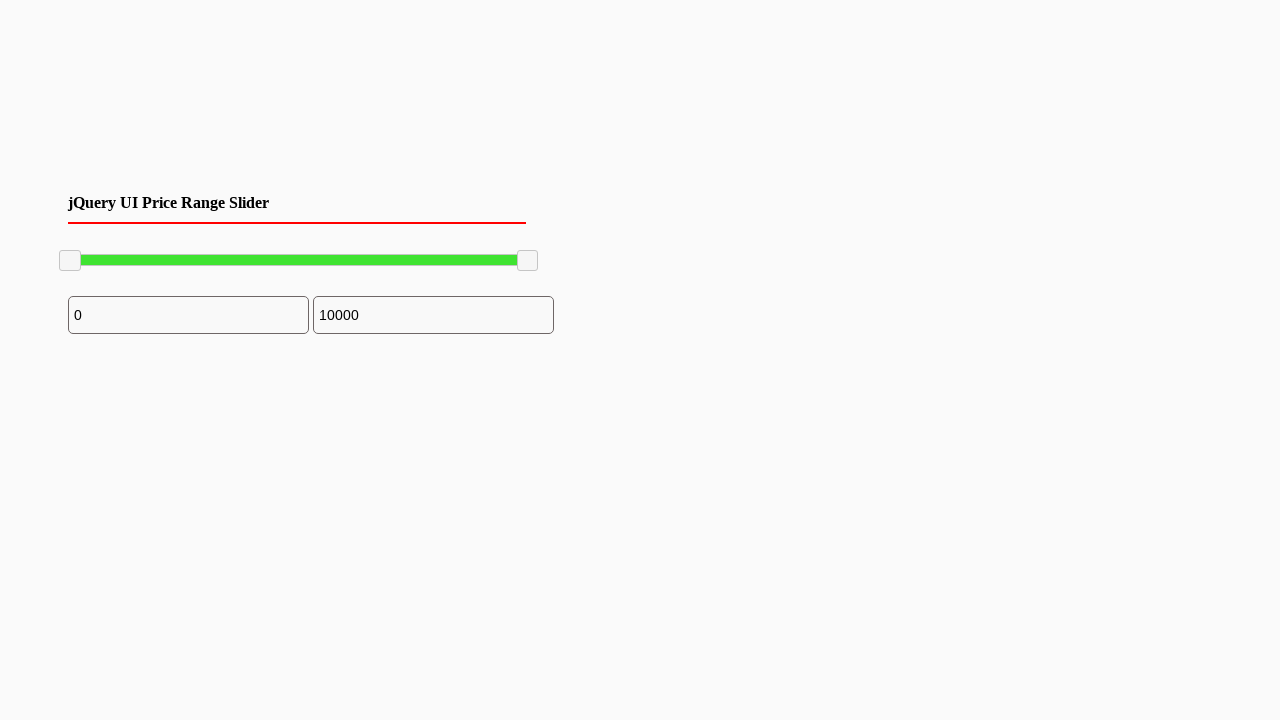

Left slider handle is now visible
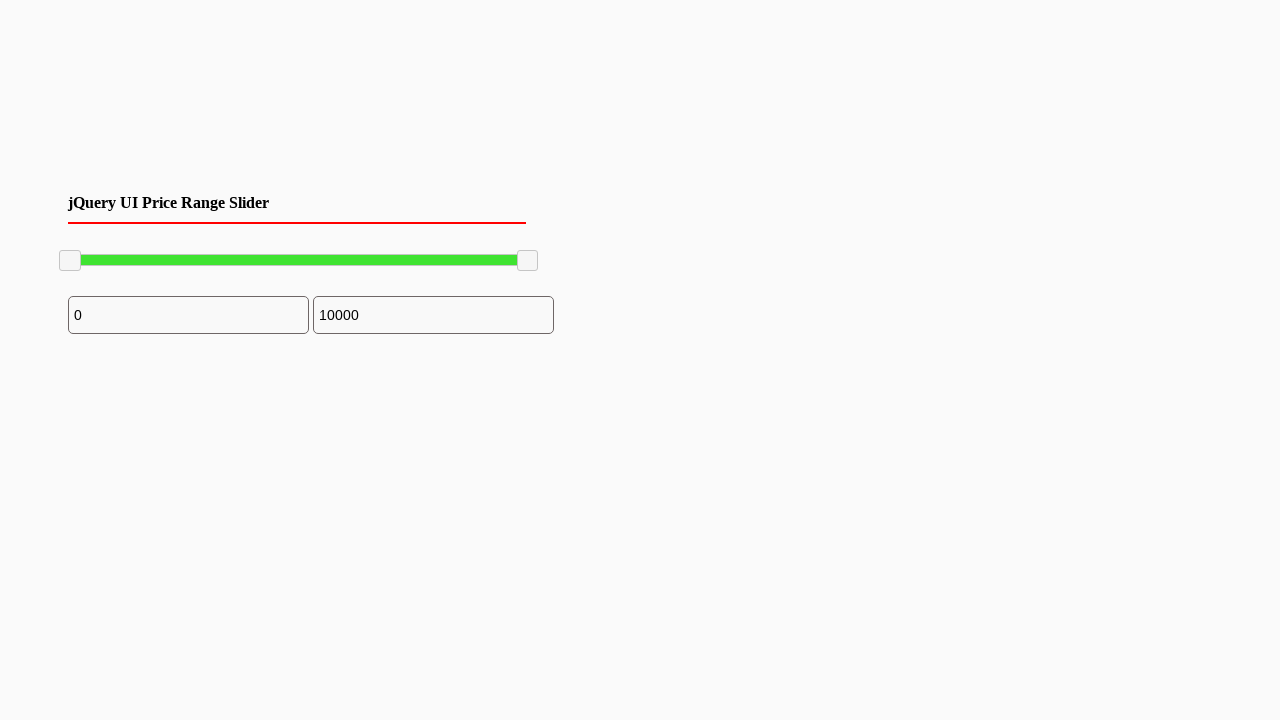

Dragged left handle to the right by 100 pixels at (160, 251)
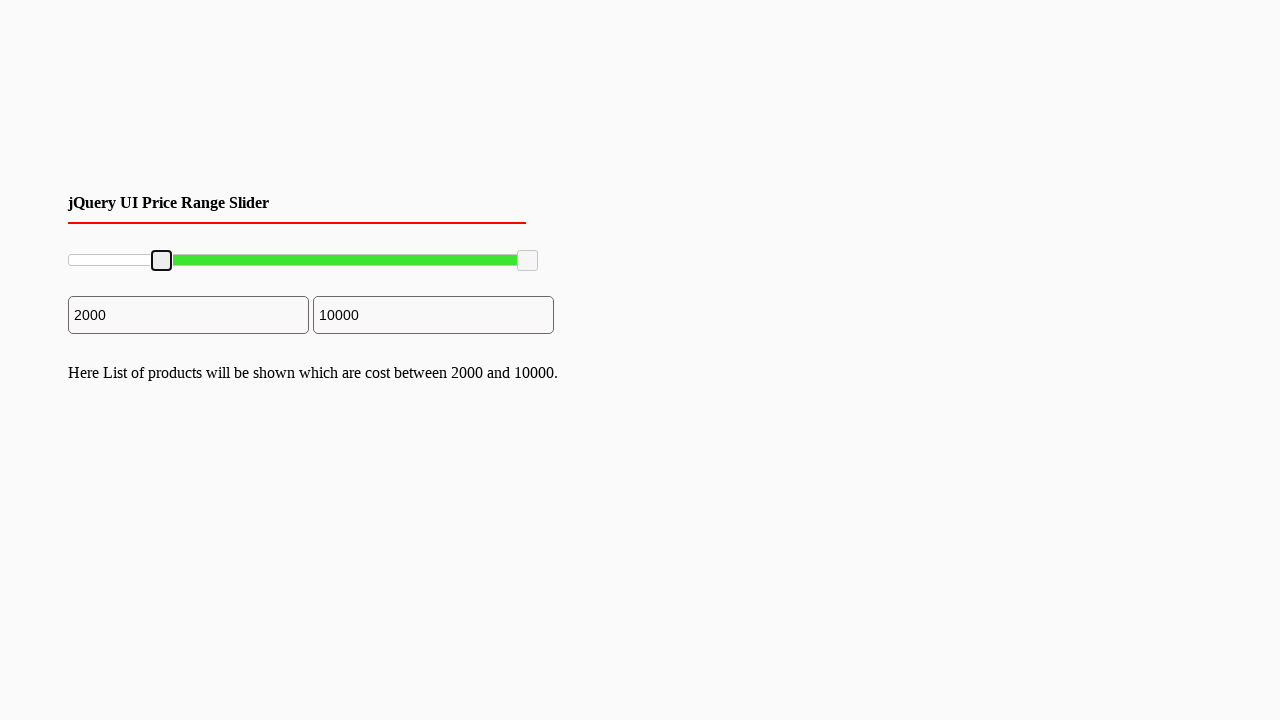

Dragged right handle to the left by 100 pixels at (418, 251)
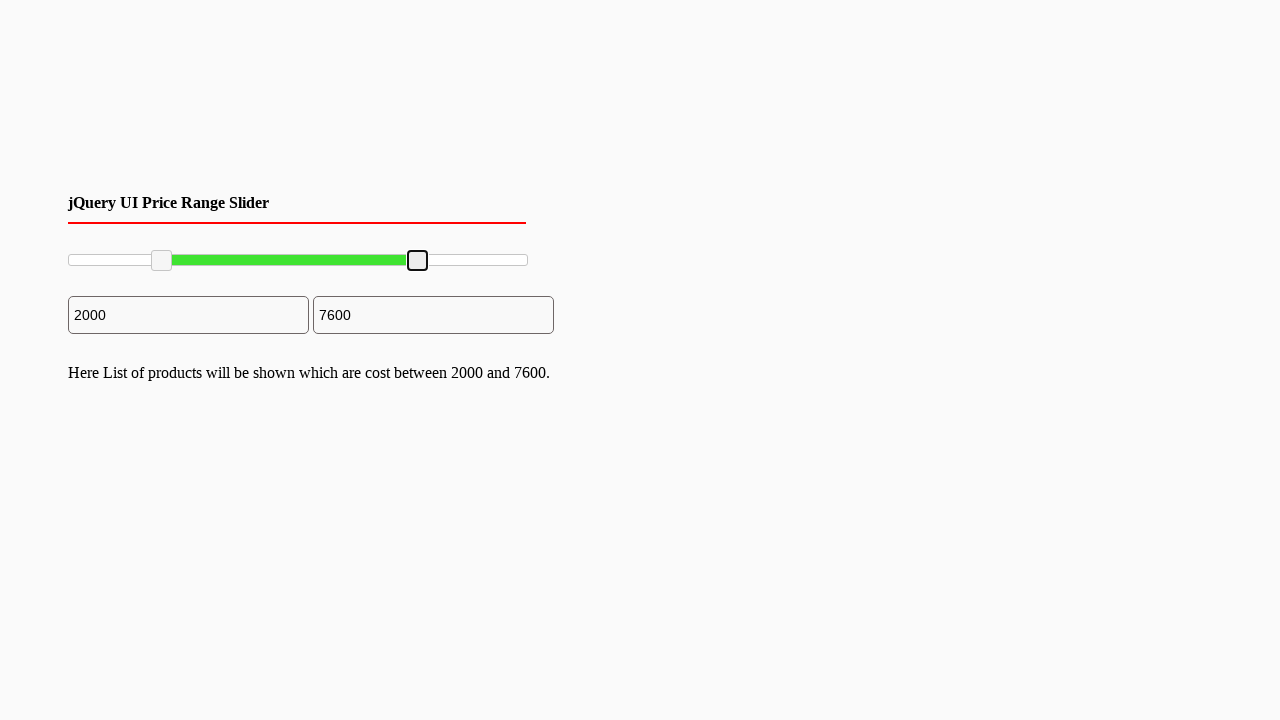

Retrieved bounding box for left handle
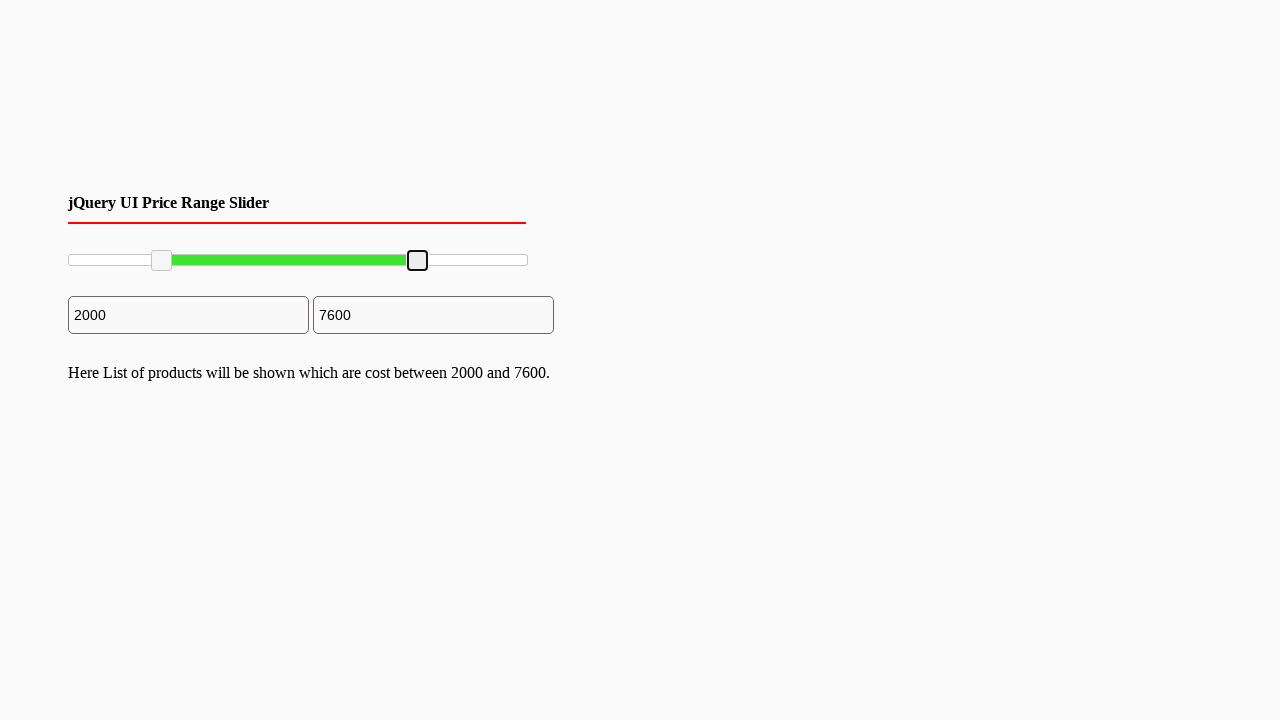

Retrieved bounding box for right handle
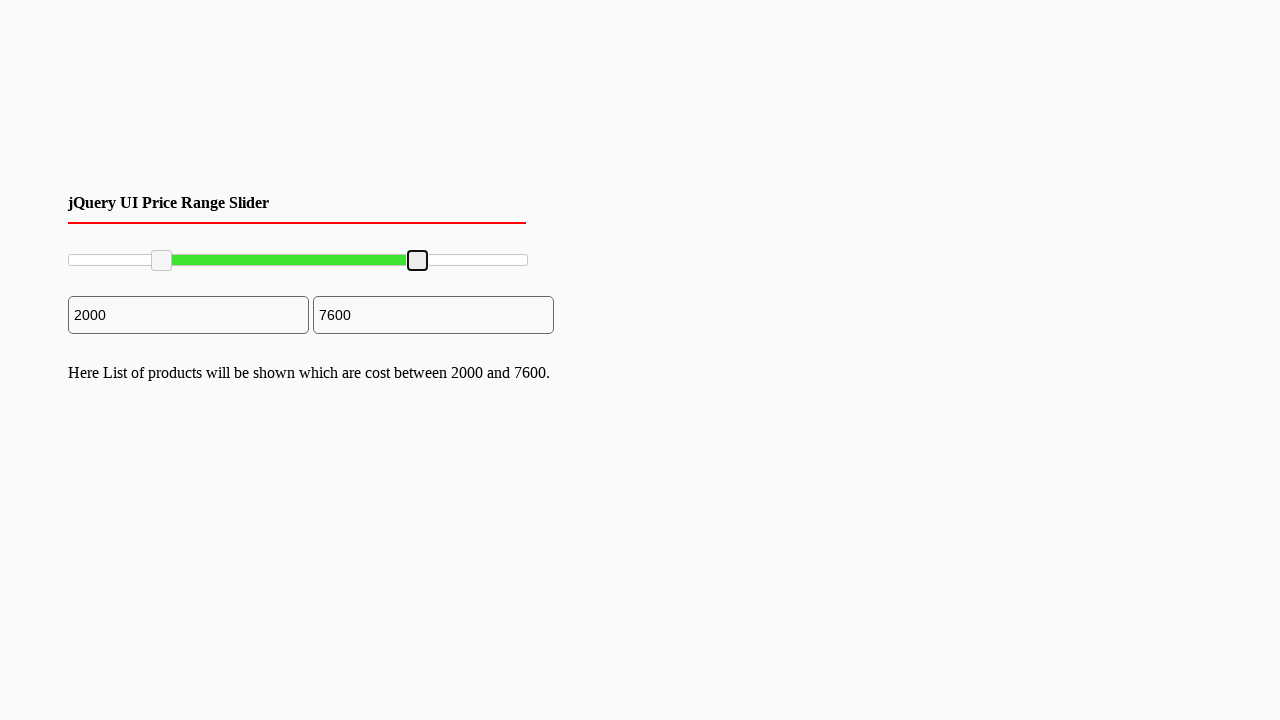

Moved mouse to center of left handle at (162, 261)
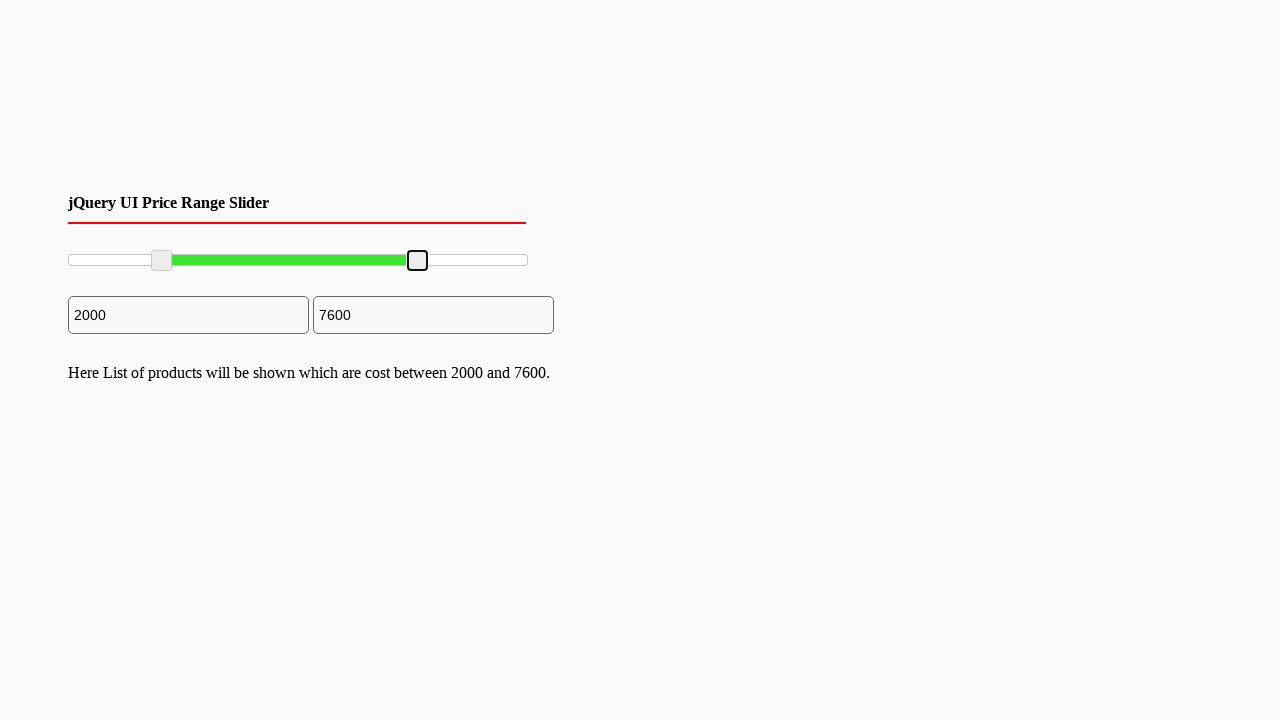

Pressed mouse button down on left handle at (162, 261)
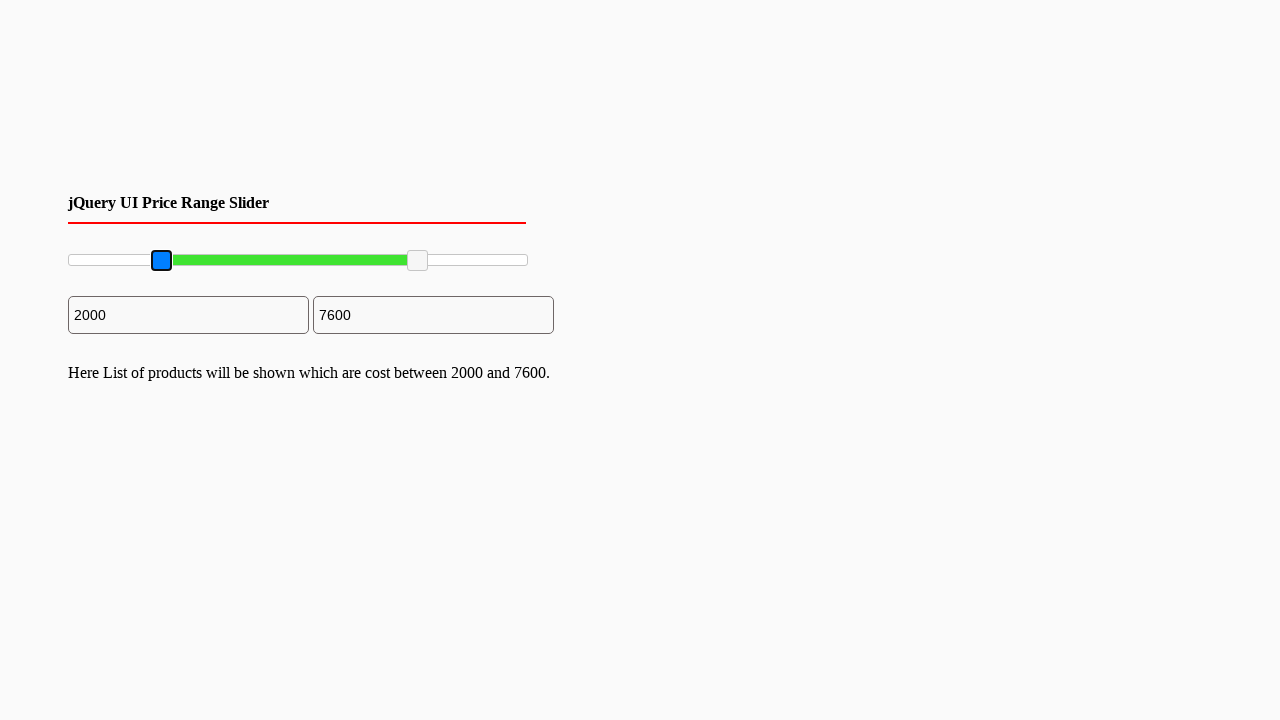

Moved mouse to drag left handle 100 pixels to the right at (262, 261)
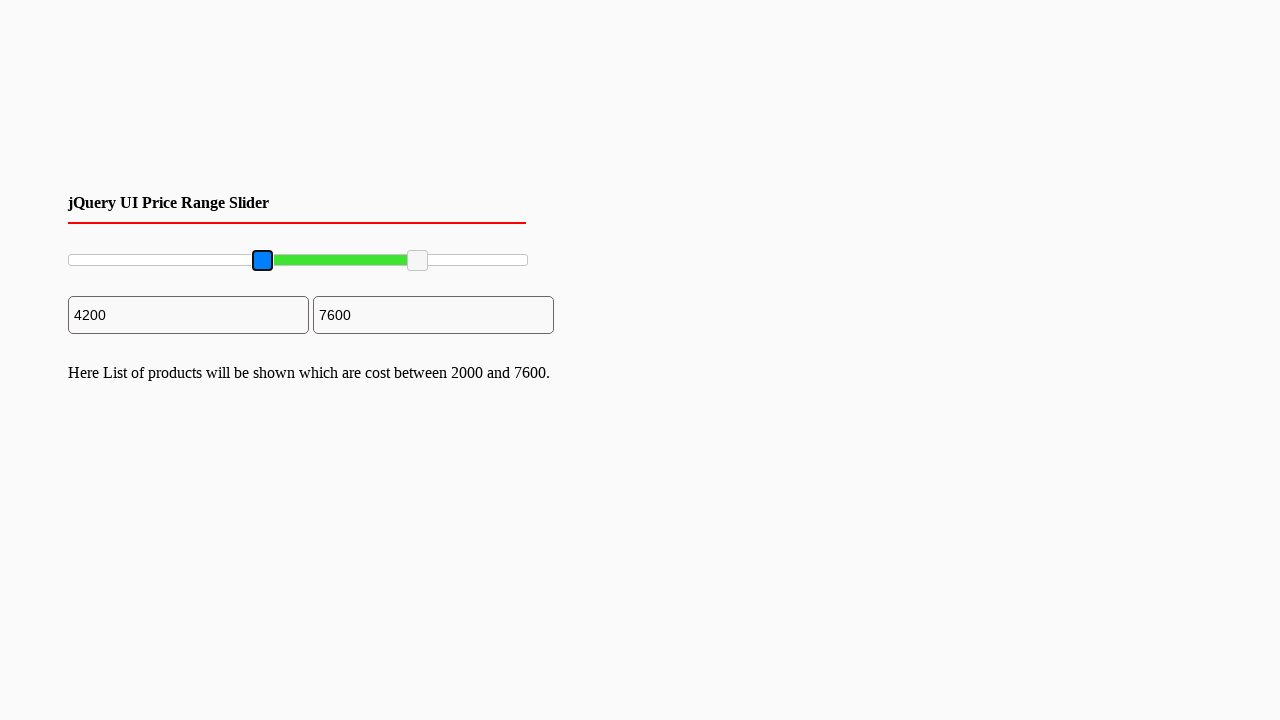

Released mouse button - left handle drag completed at (262, 261)
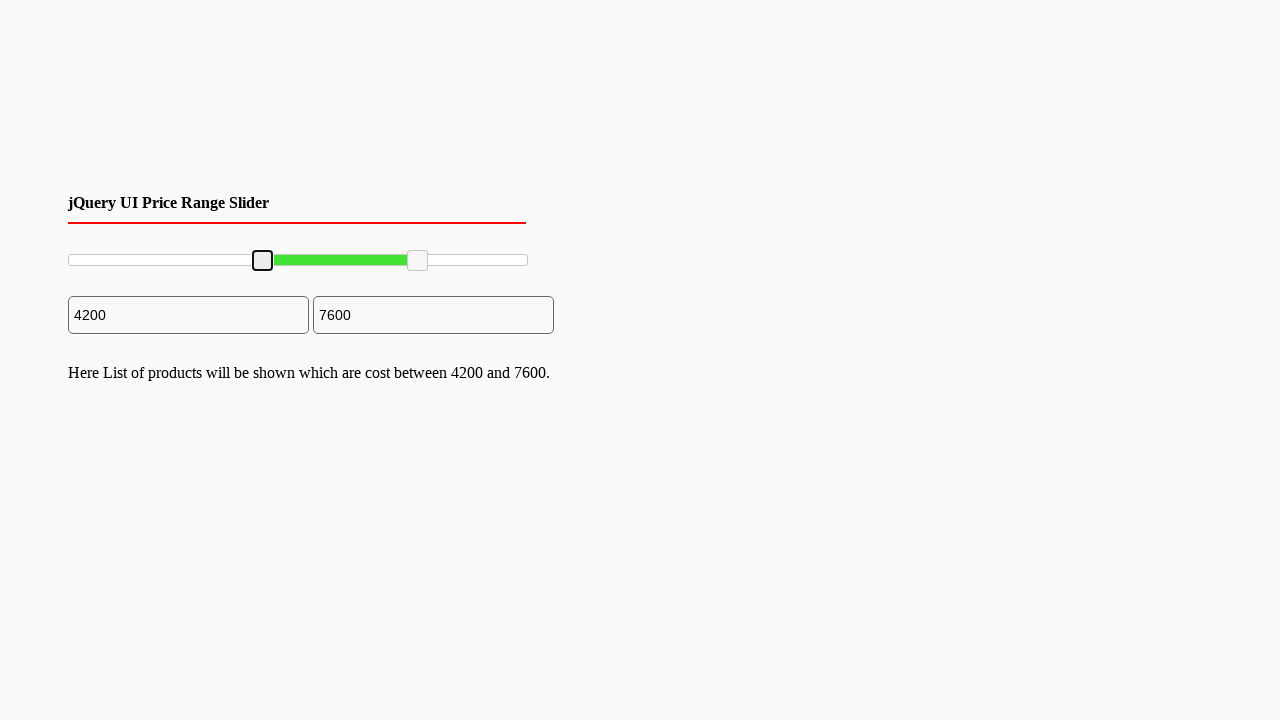

Retrieved updated bounding box for right handle
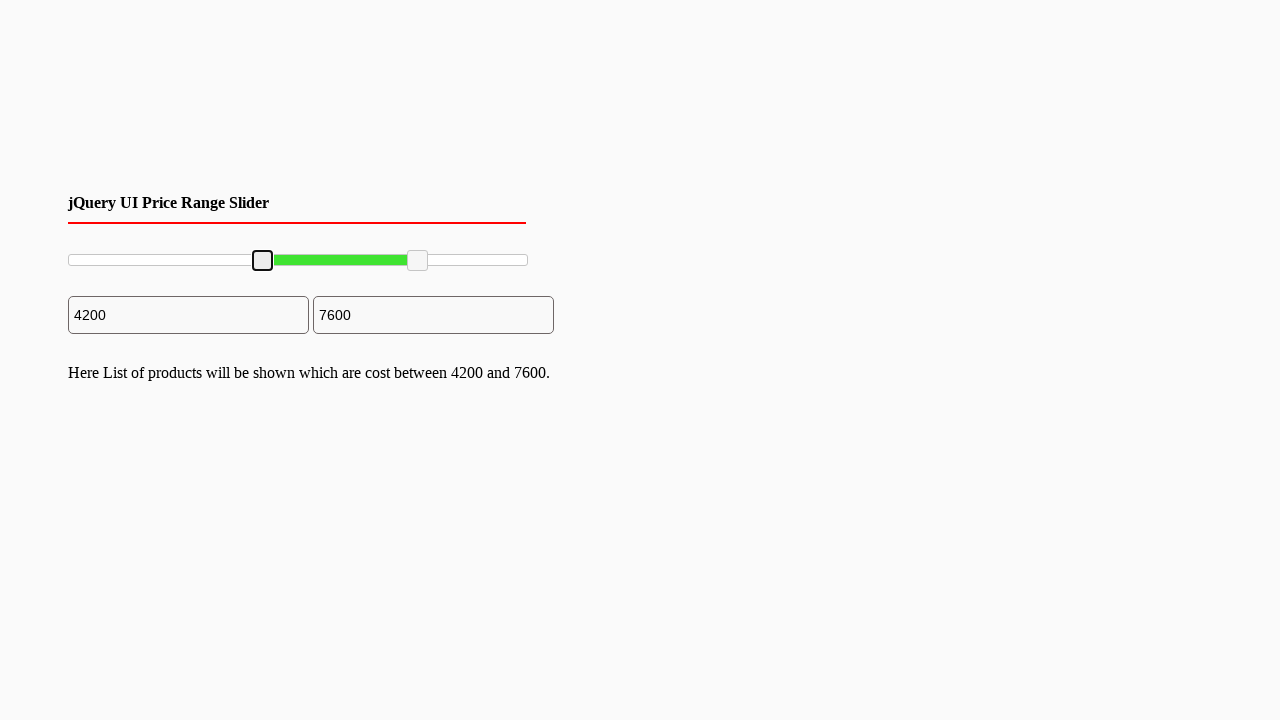

Moved mouse to center of right handle at (418, 261)
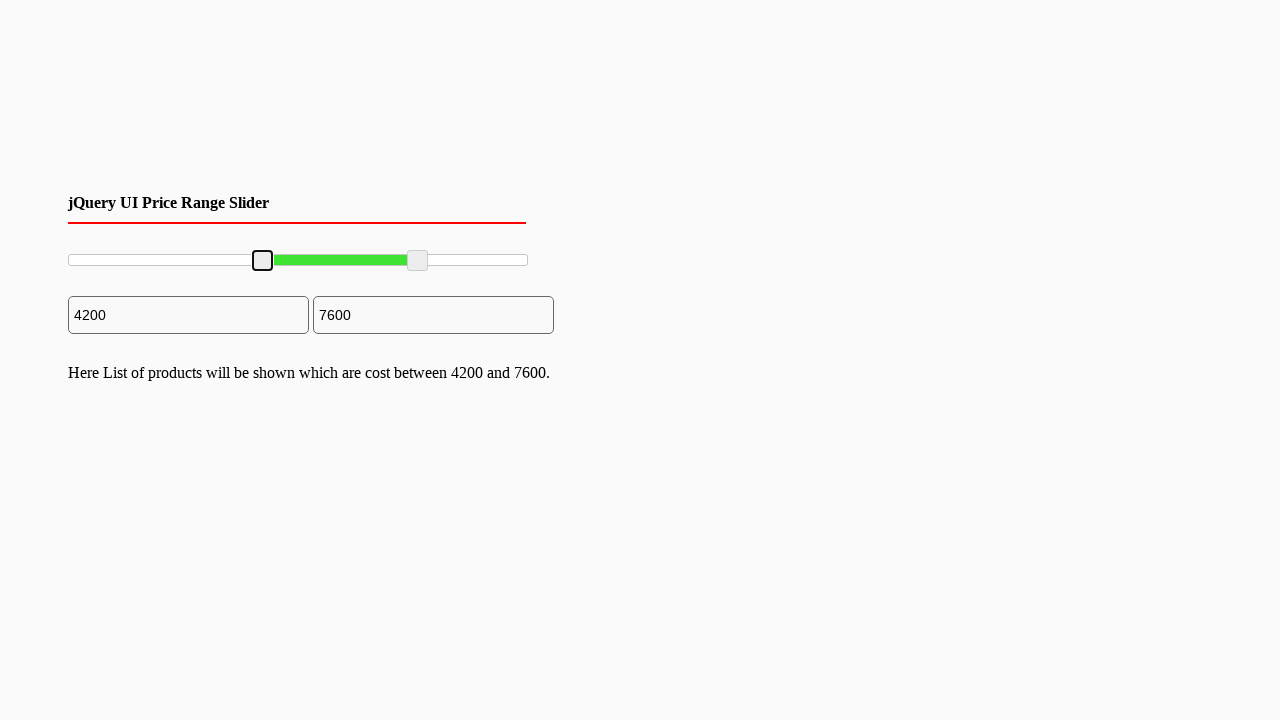

Pressed mouse button down on right handle at (418, 261)
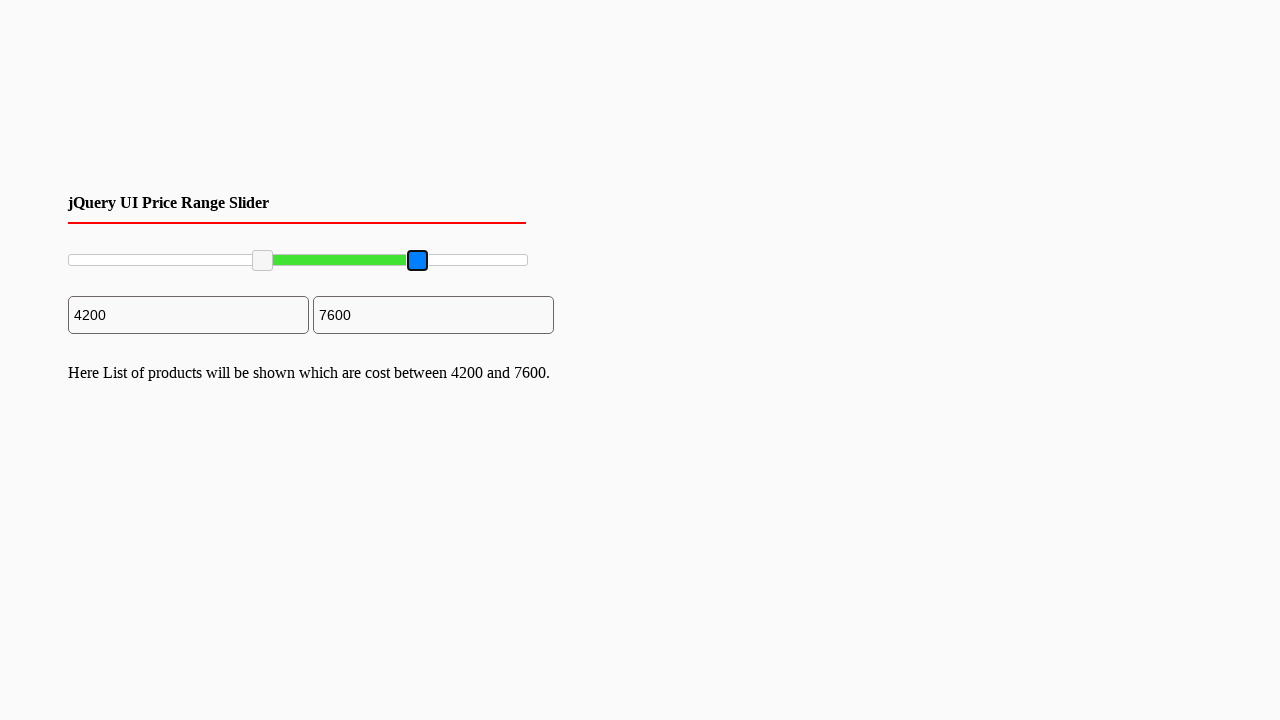

Moved mouse to drag right handle 100 pixels to the left at (318, 261)
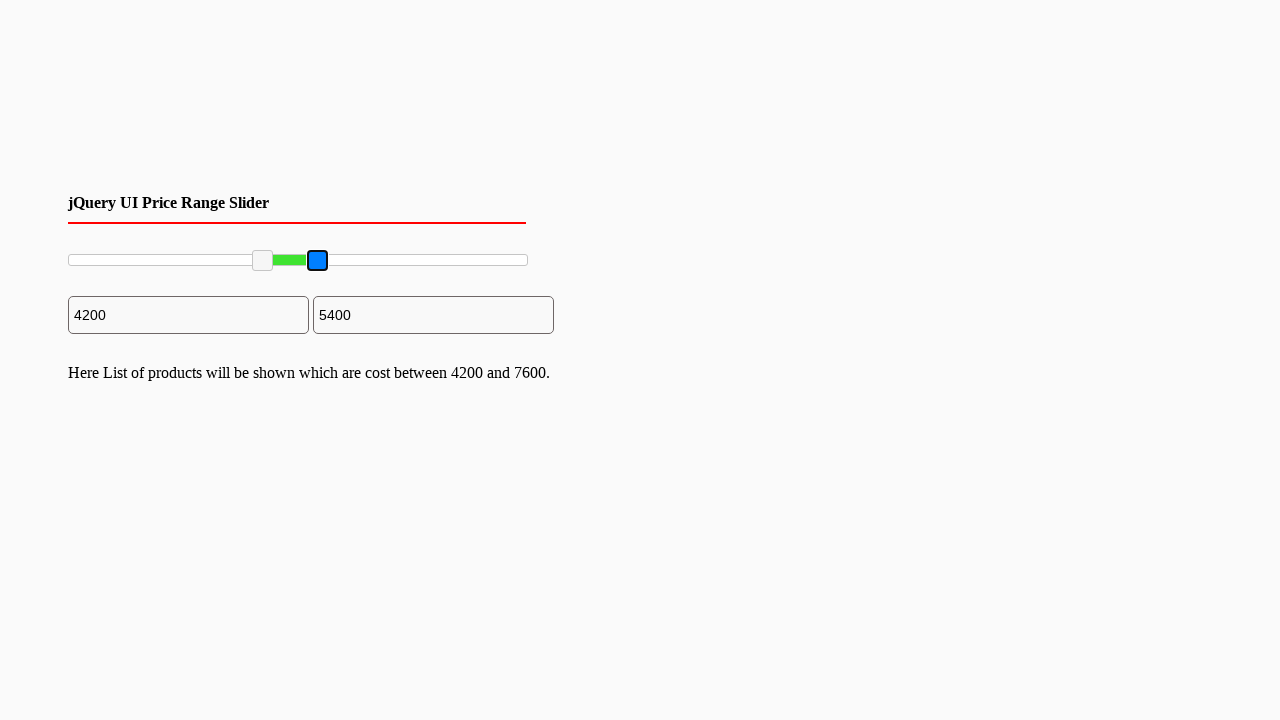

Released mouse button - right handle drag completed at (318, 261)
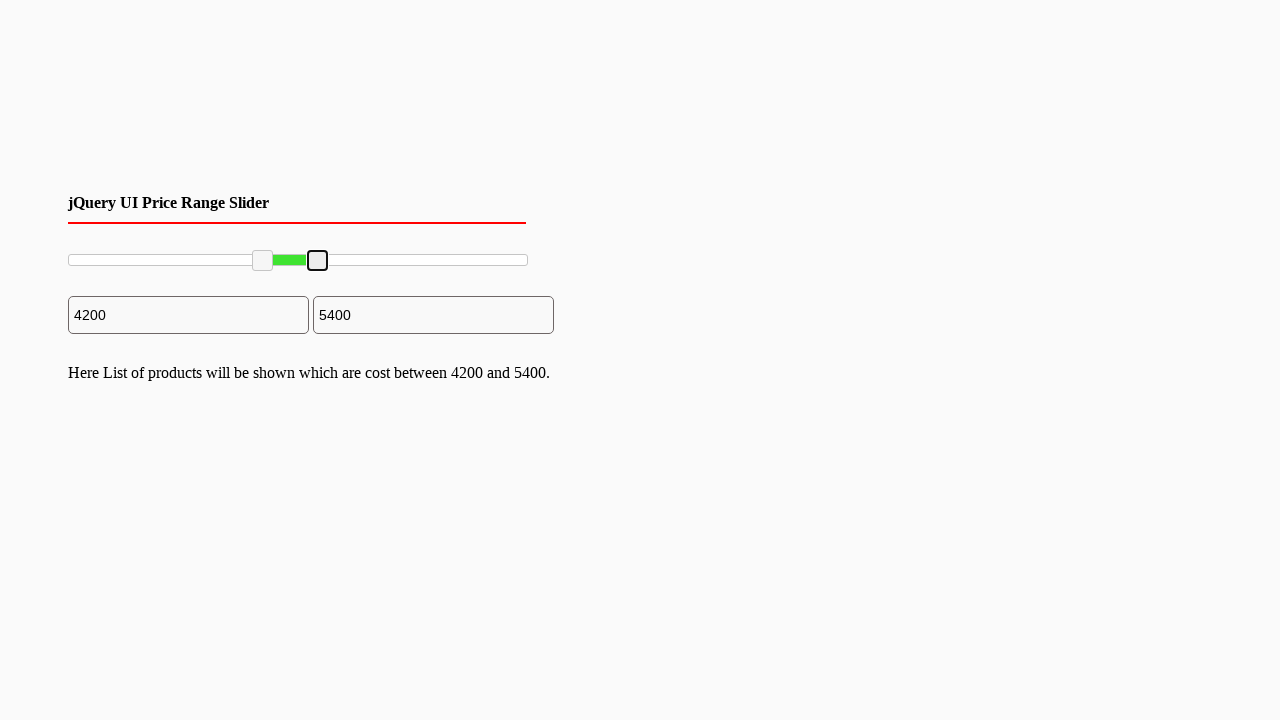

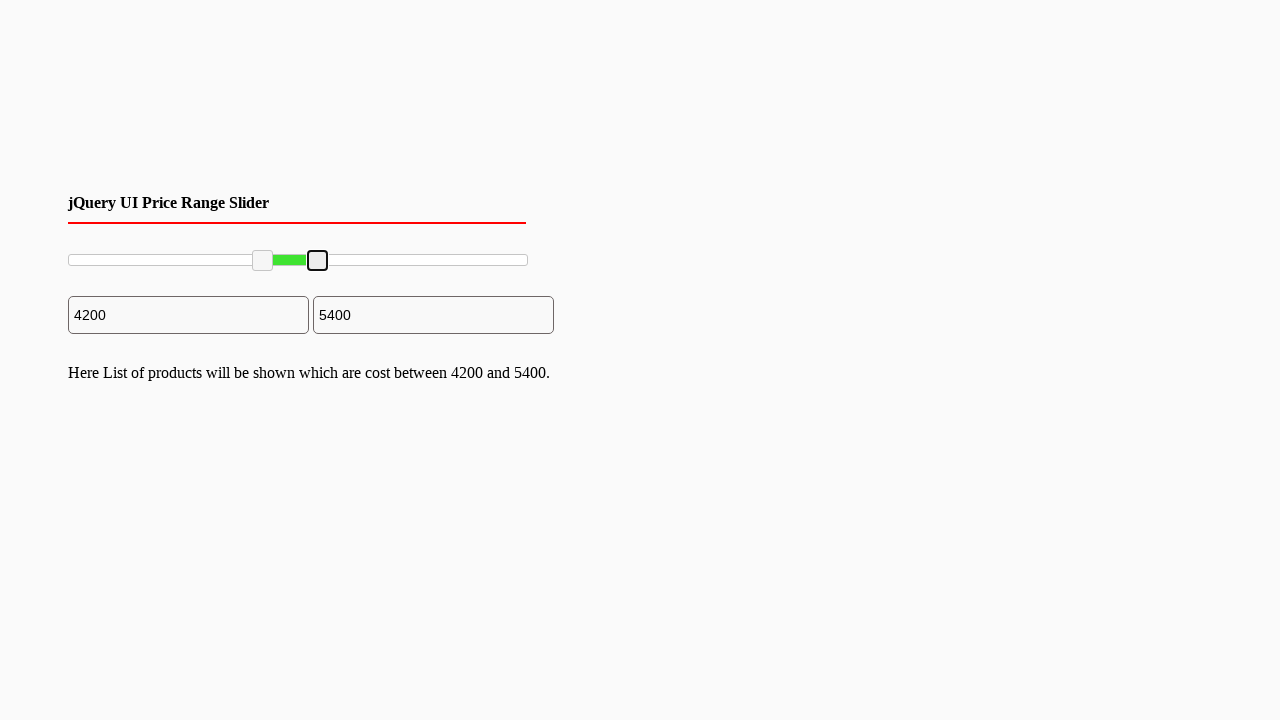